Validates that the Automation Exercise website logo is displayed in the top-left corner of the homepage

Starting URL: https://automationexercise.com/

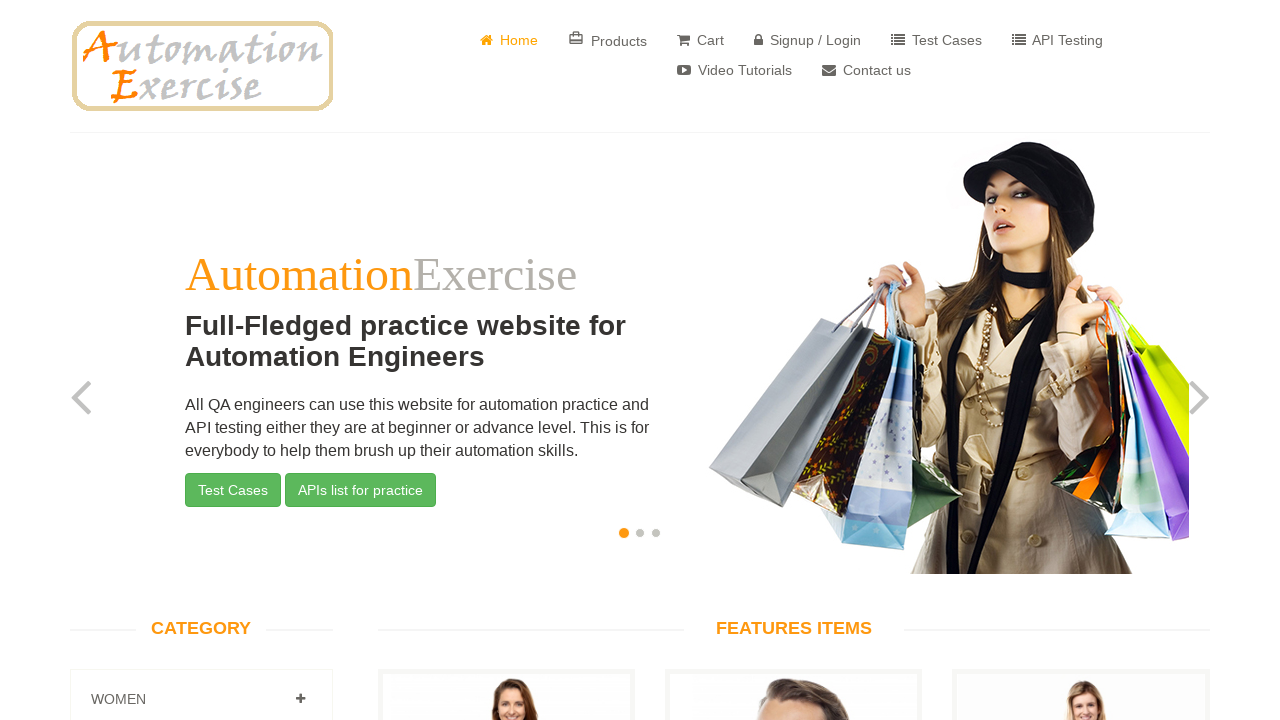

Waited for Automation Exercise logo to load in the top-left corner
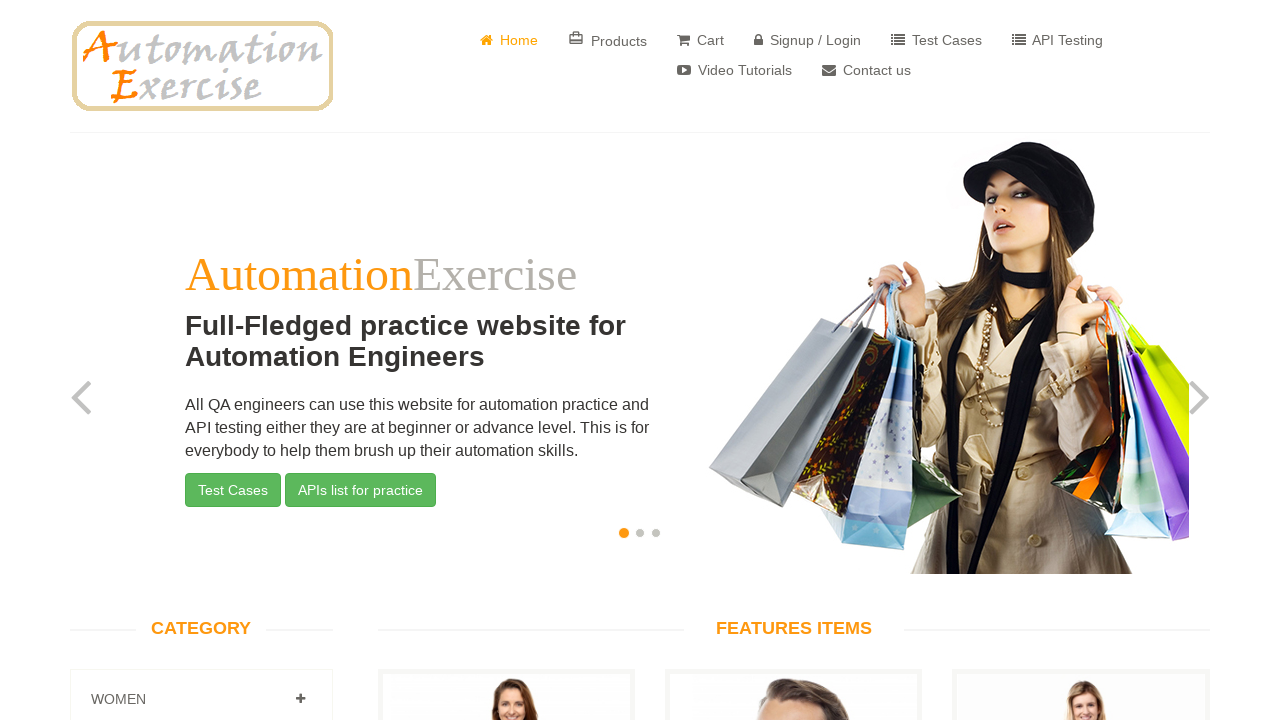

Verified that the logo is visible on the homepage
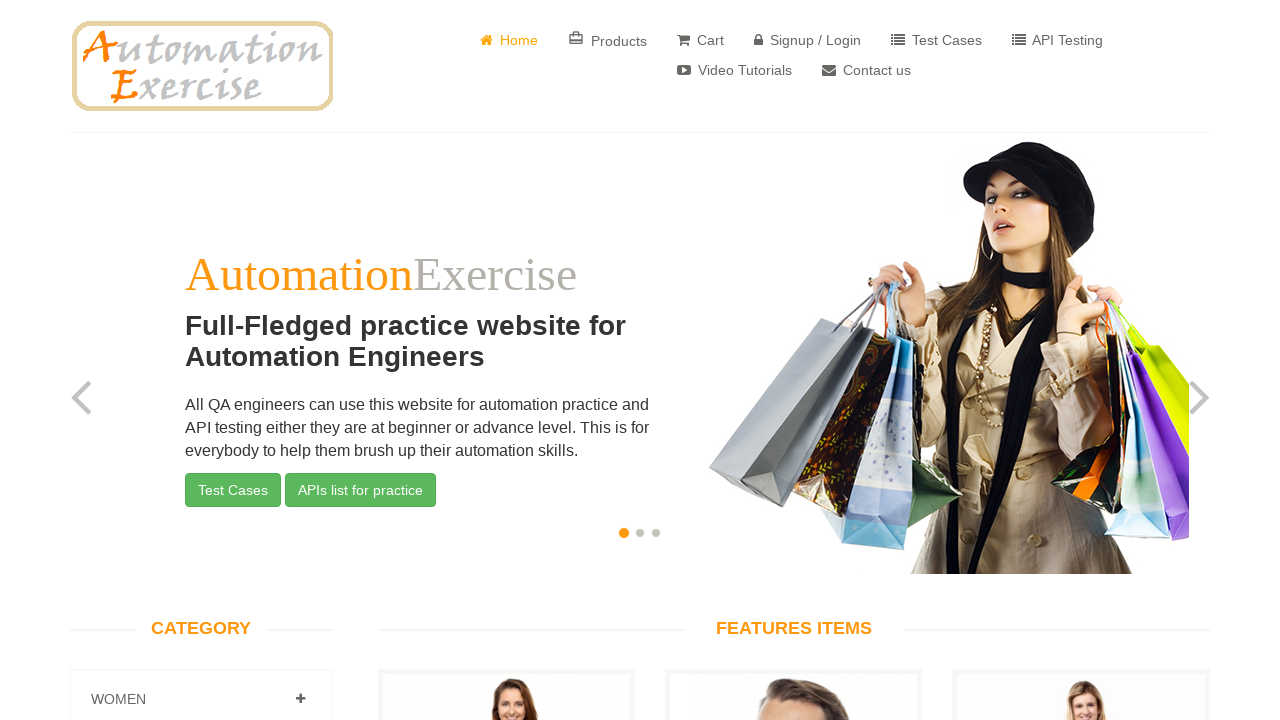

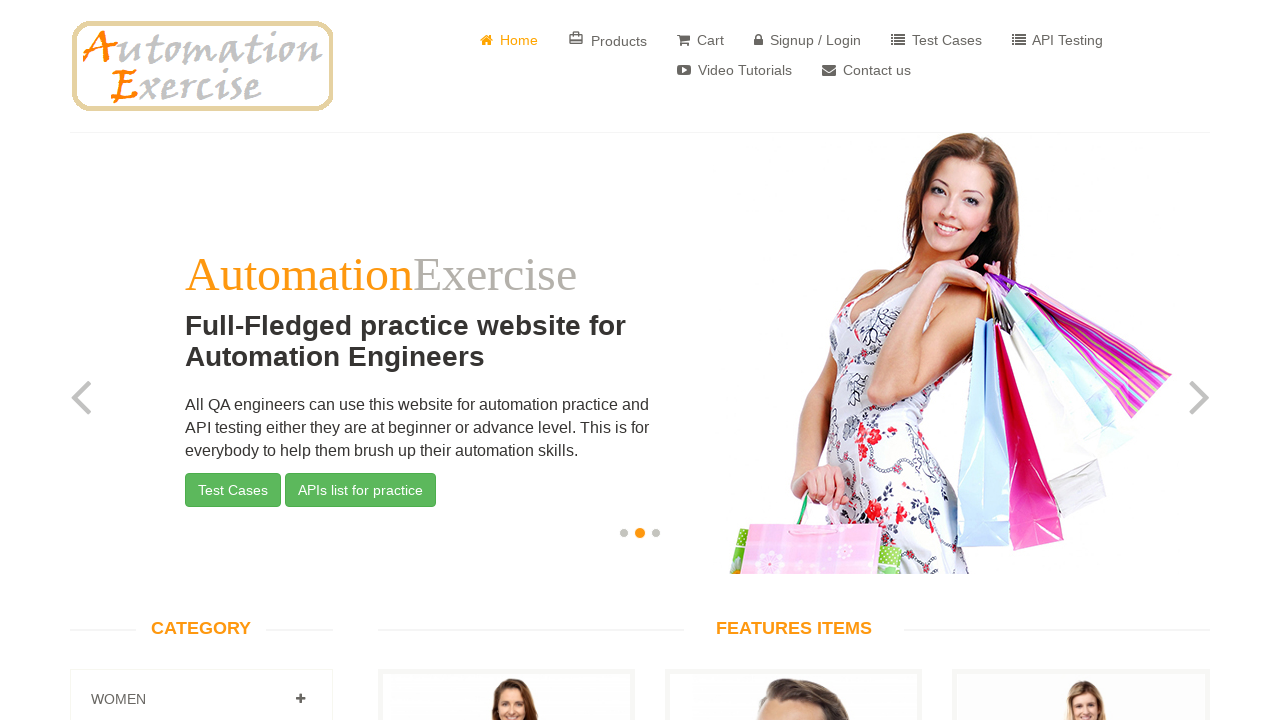